Tests alert handling functionality by triggering different alert types and accepting/dismissing them

Starting URL: https://www.rahulshettyacademy.com/AutomationPractice/

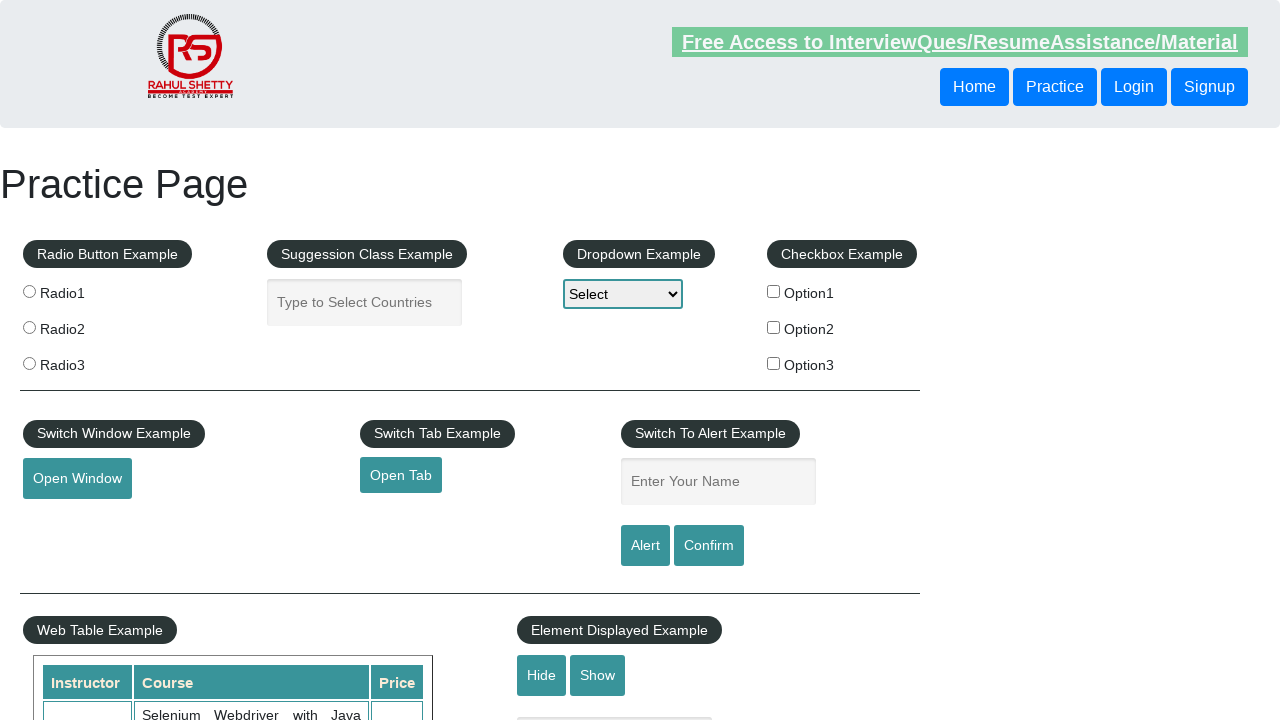

Clicked alert button to trigger first alert at (645, 546) on #alertbtn
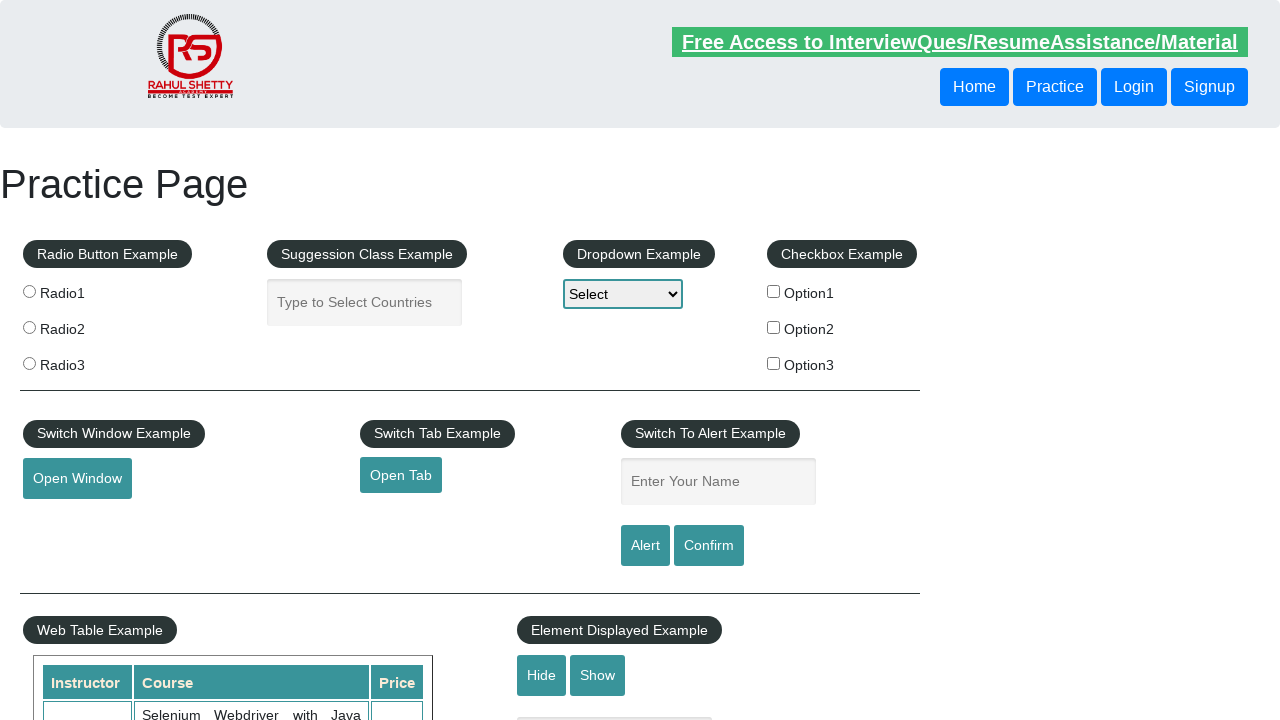

Set up dialog handler to accept alerts
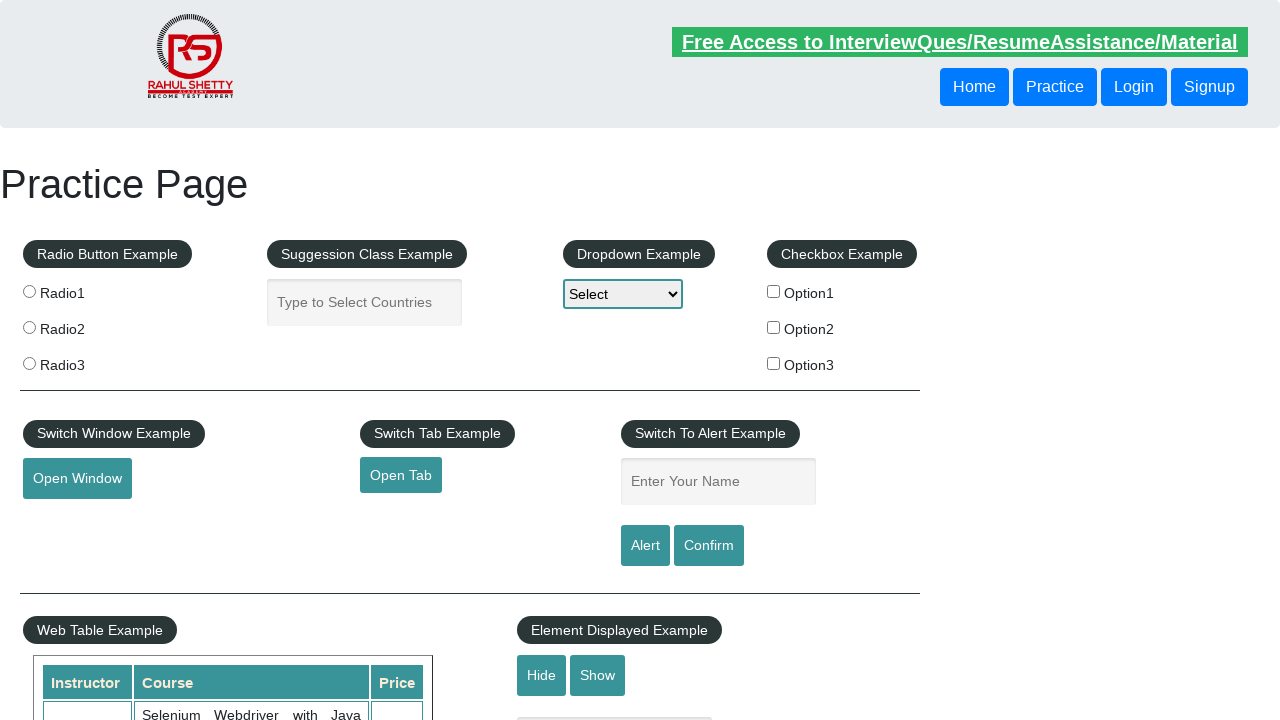

Clicked confirm button to trigger confirmation alert at (709, 546) on #confirmbtn
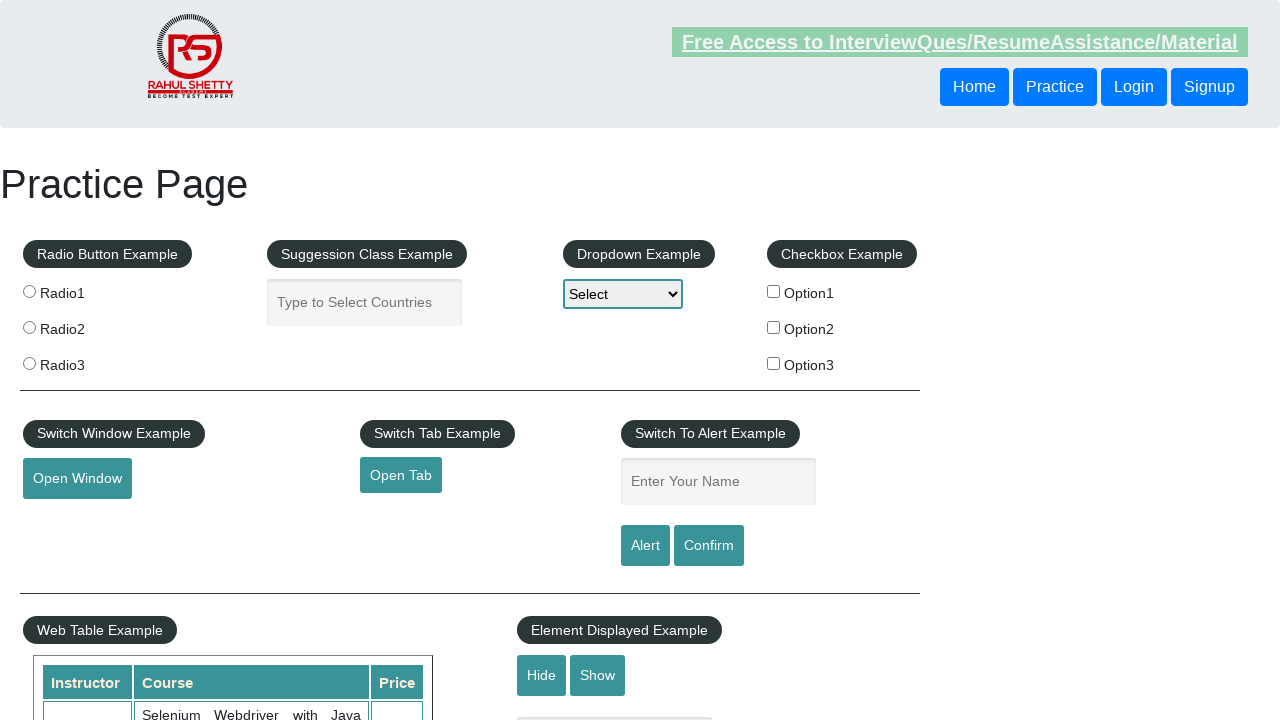

Set up dialog handler to dismiss next alert
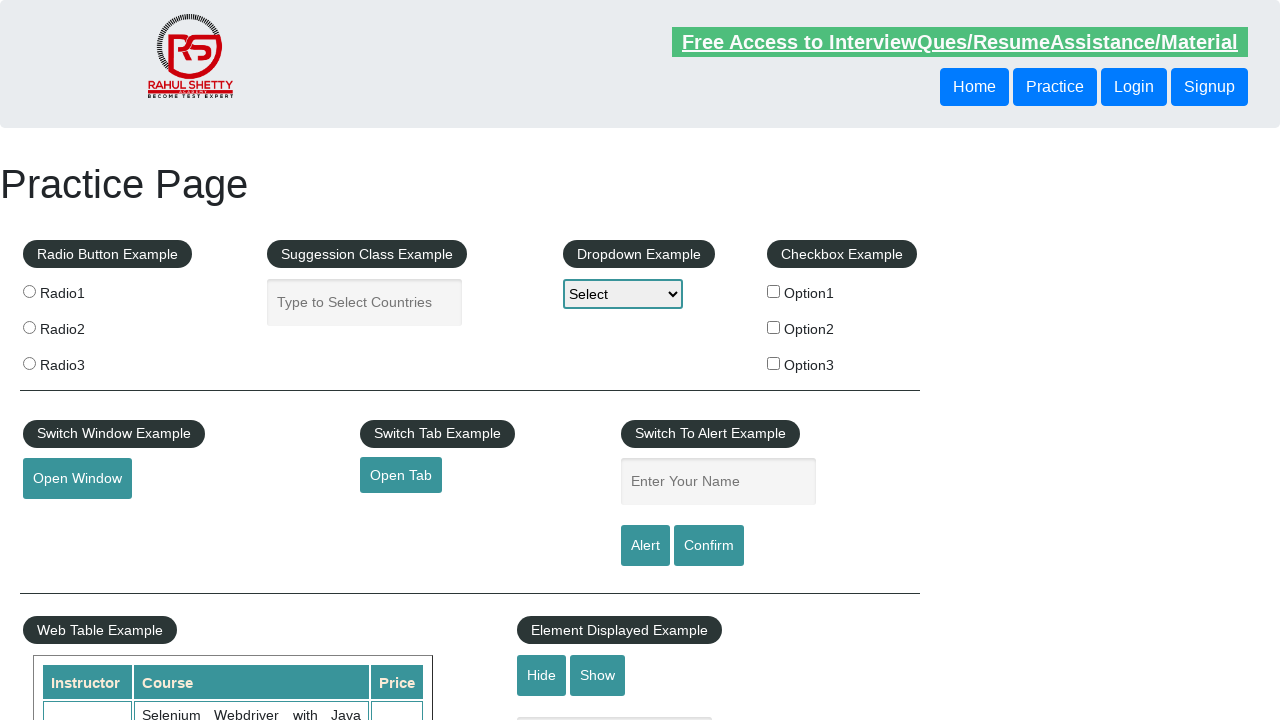

Clicked confirm button again to trigger confirmation alert for dismissal at (709, 546) on #confirmbtn
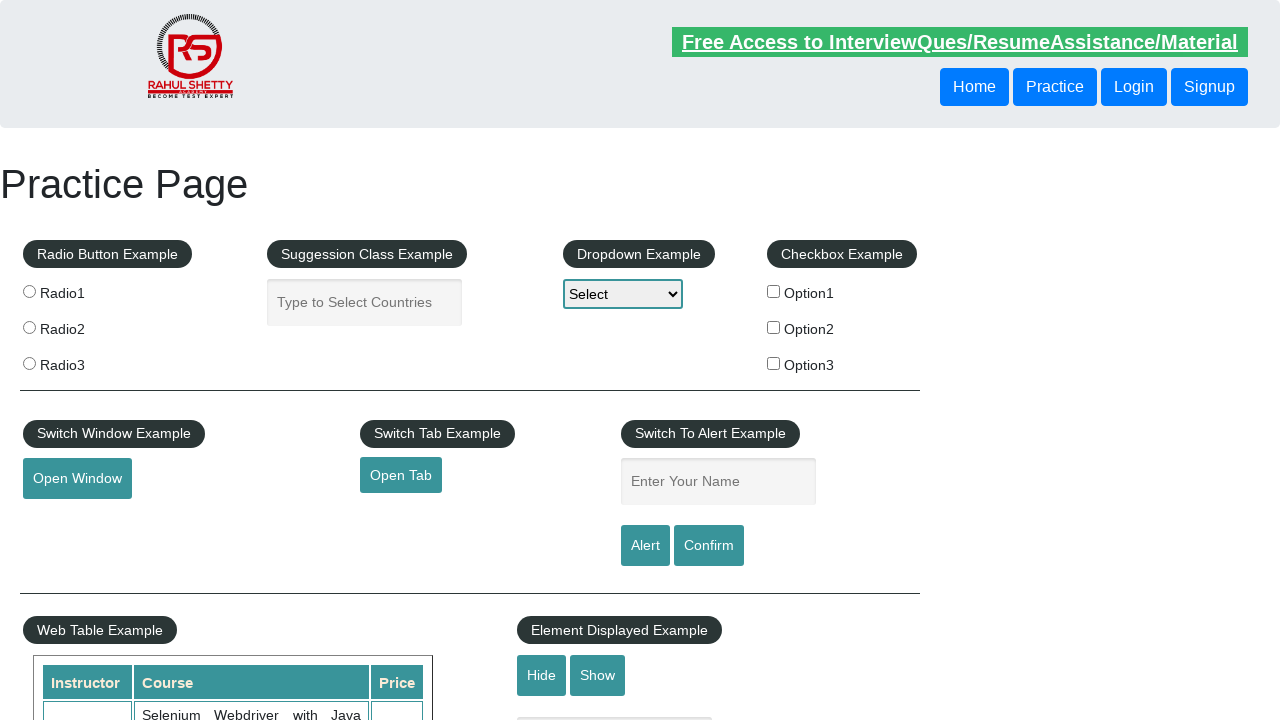

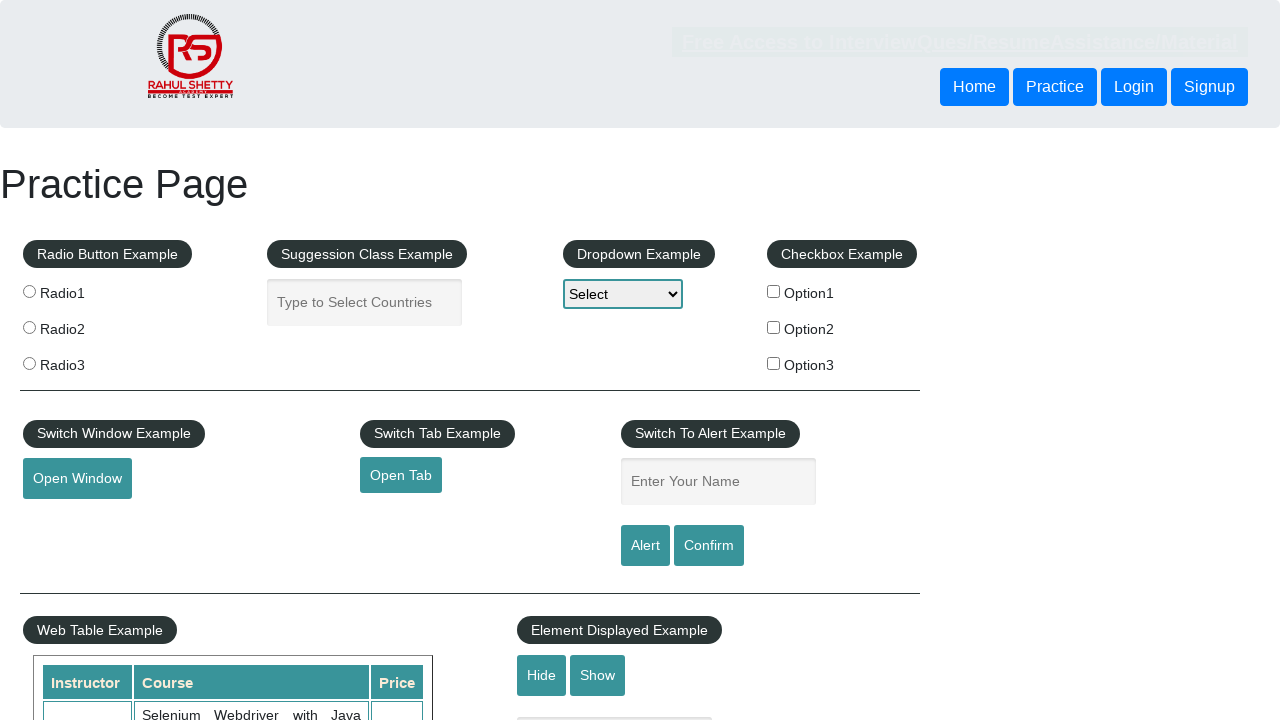